Tests slider functionality by adjusting it through drag-and-drop and clicking operations, then verifying the value updates

Starting URL: https://practice-automation.com/slider/

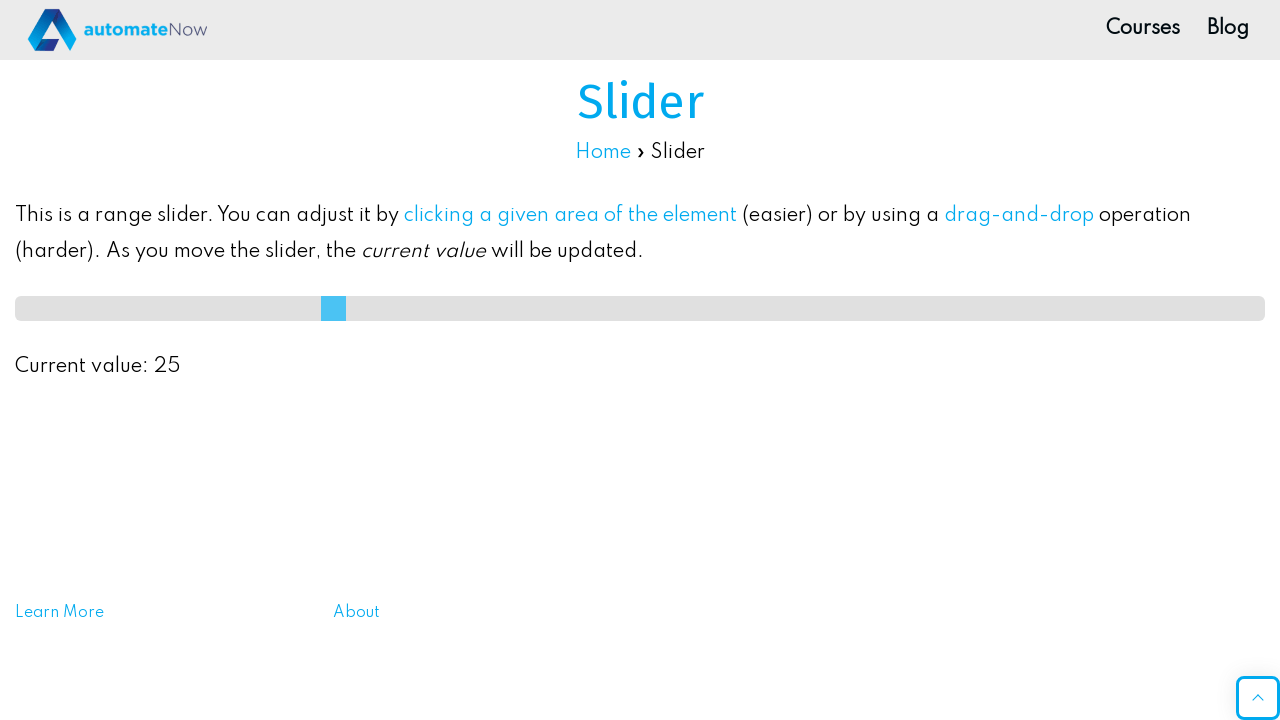

Located slider element with ID 'slideMe'
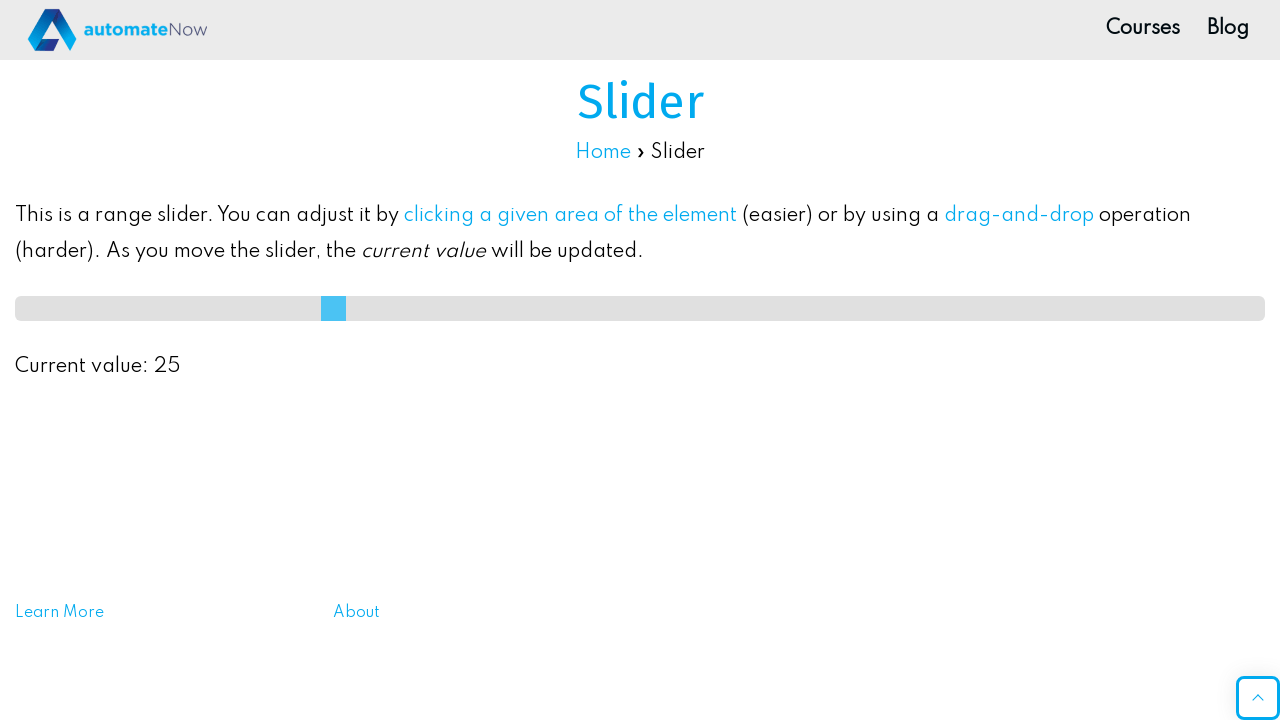

Dragged slider 50 pixels to the right at (65, 296)
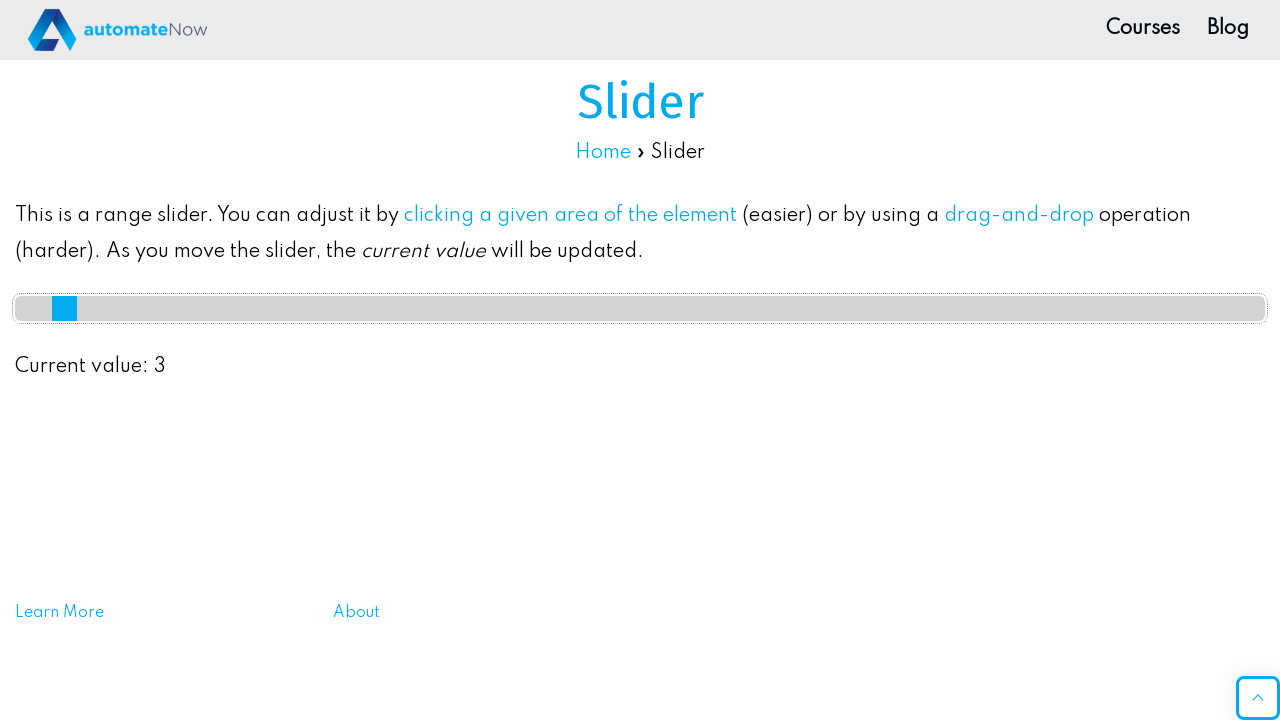

Located value display element
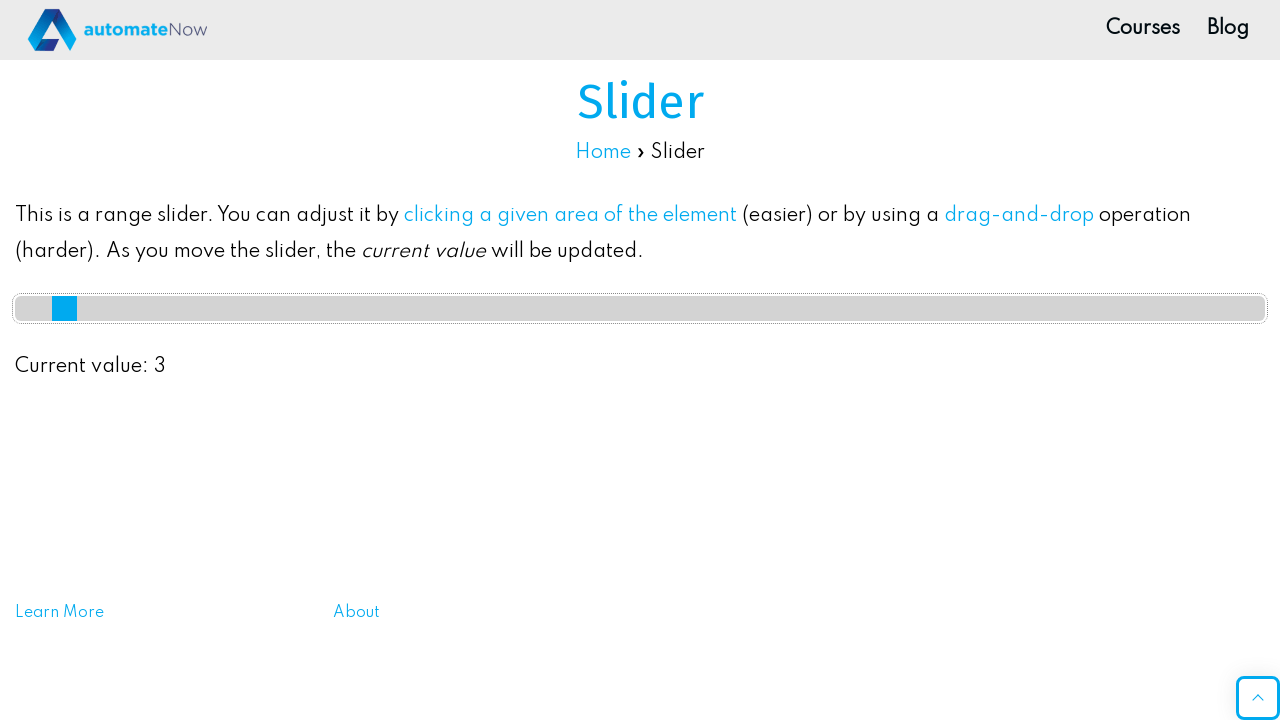

Verified slider value updated after drag operation
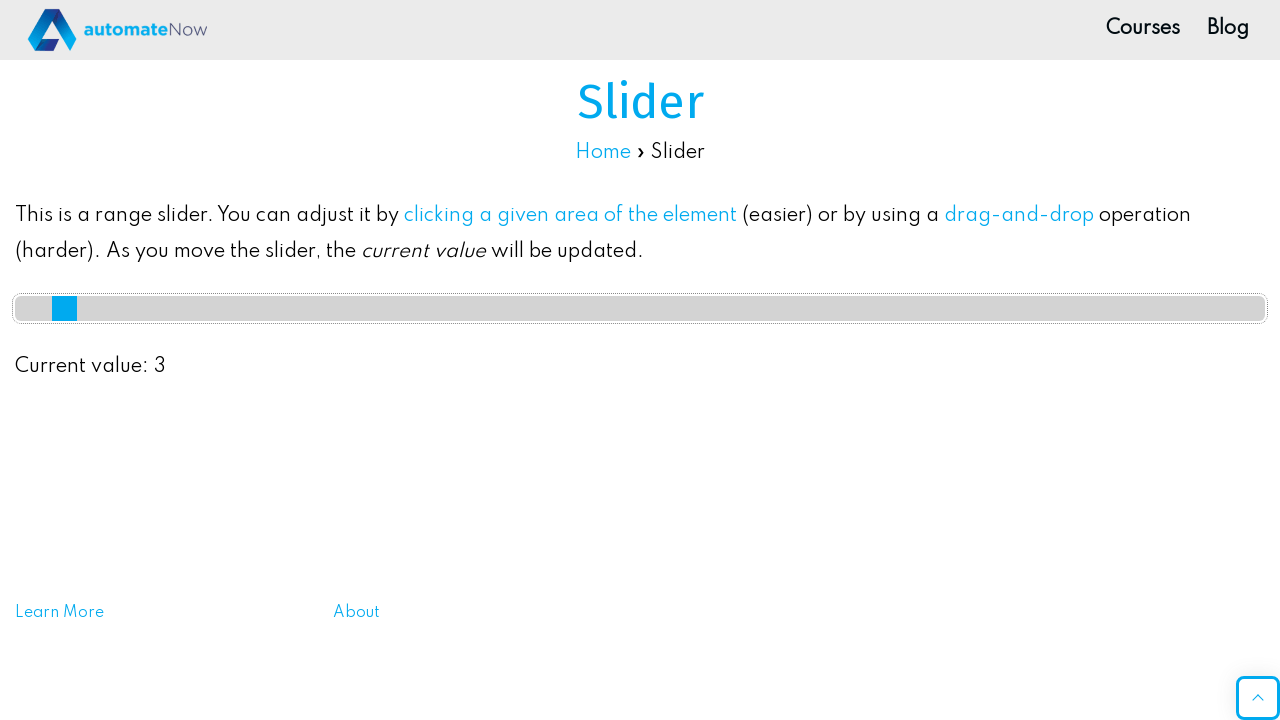

Retrieved slider bounding box coordinates
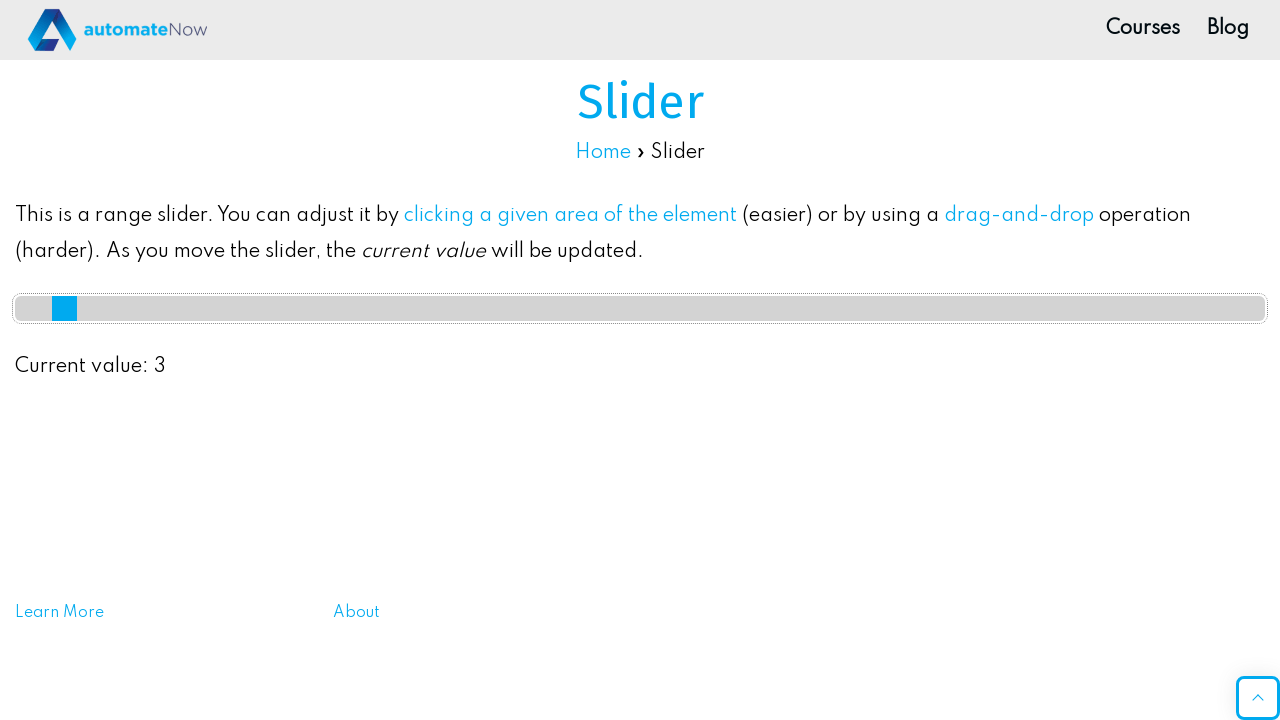

Clicked slider at position 50 pixels to the right of its current position at (65, 308)
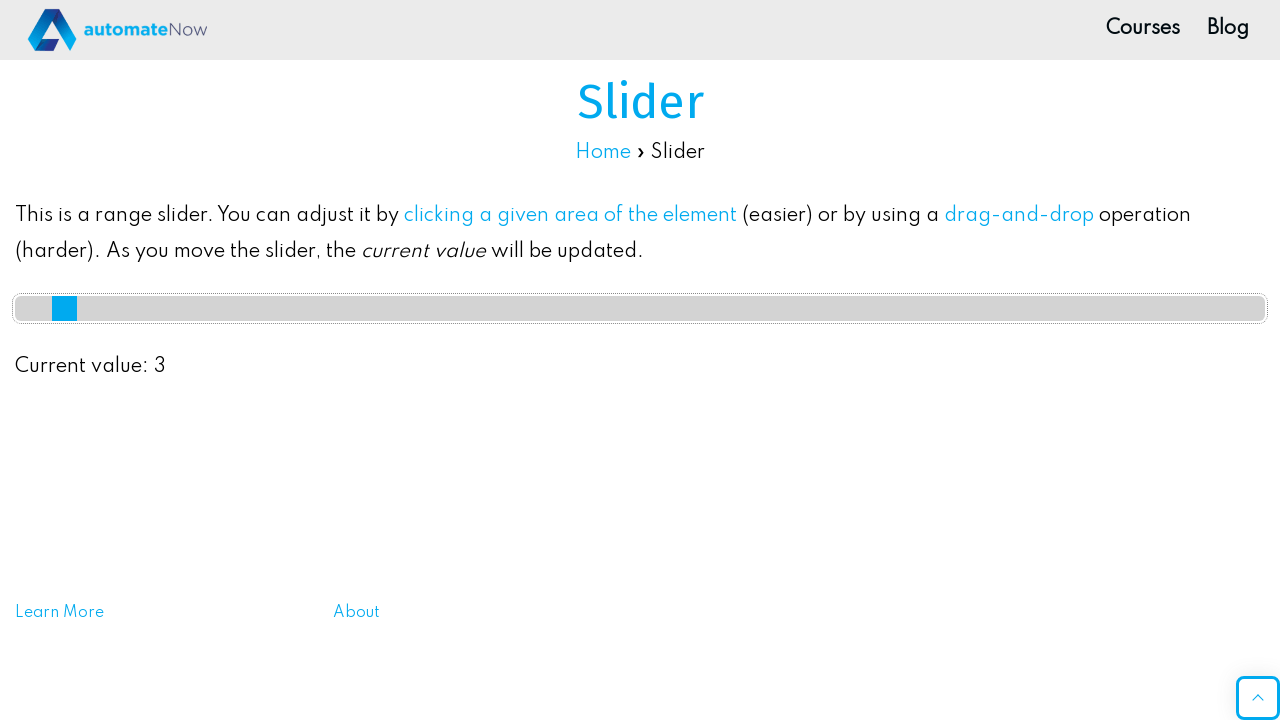

Verified slider value updated after click operation
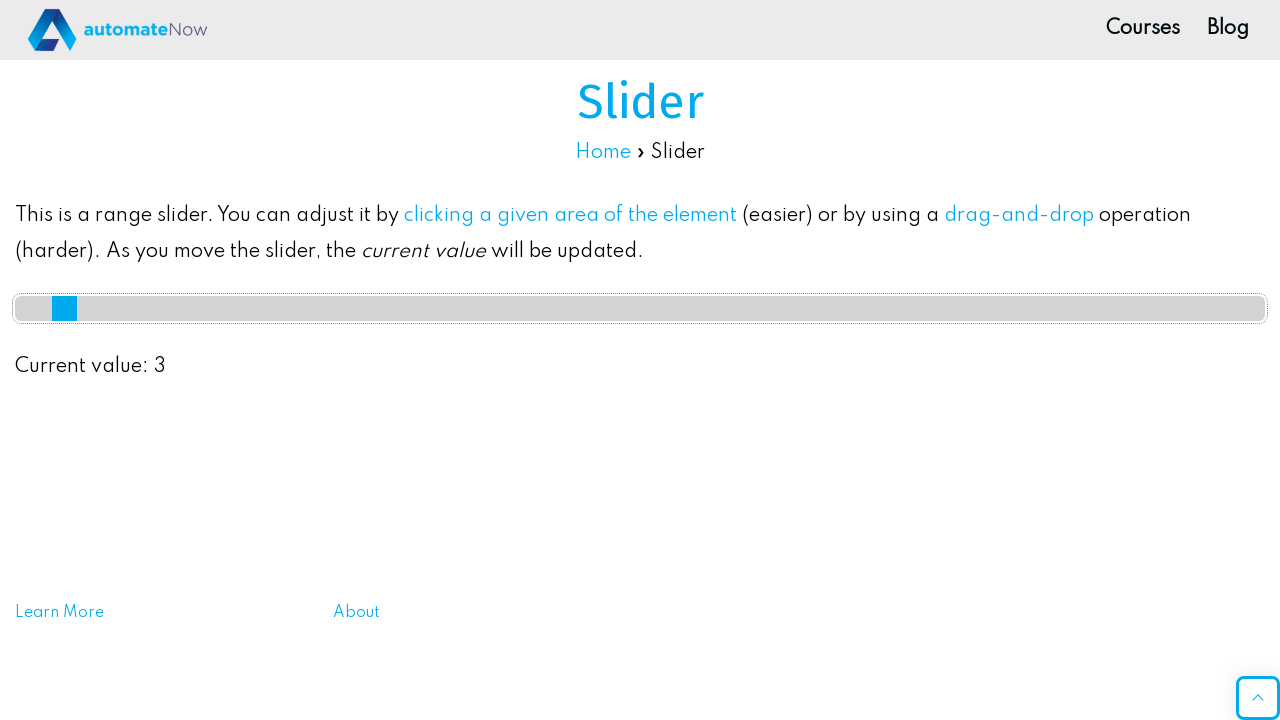

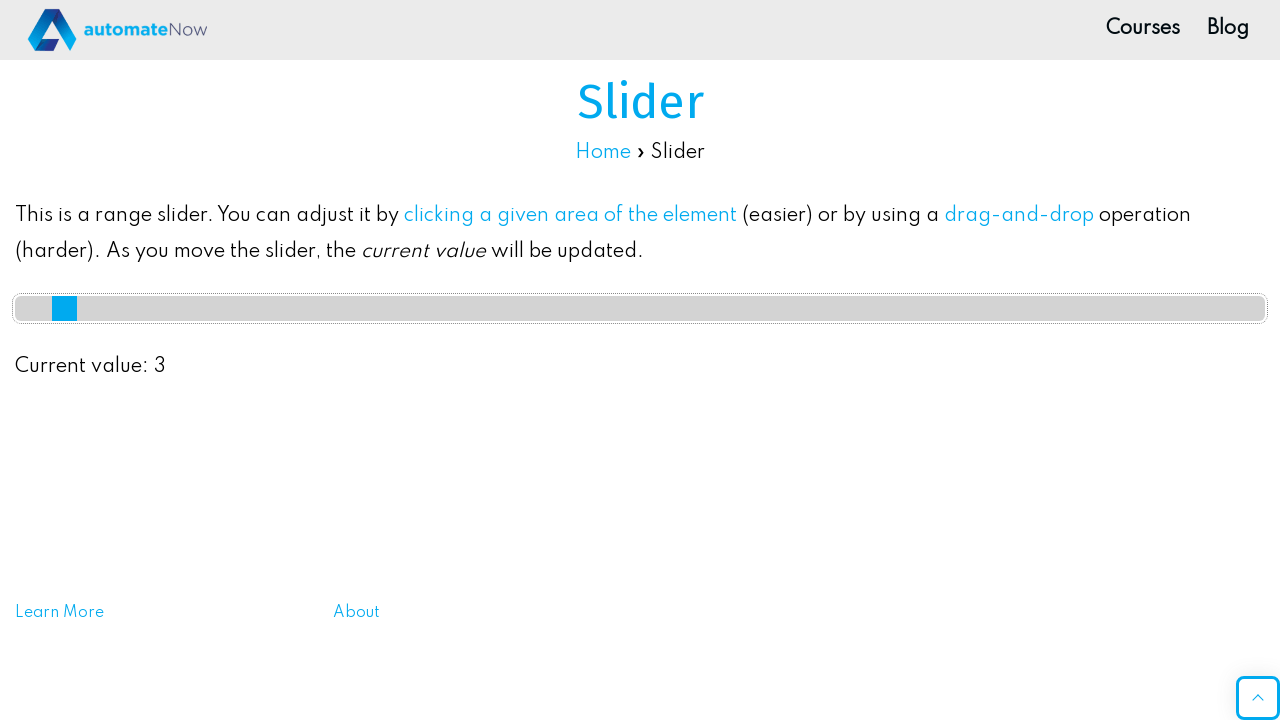